Tests navigation to Retail and Ecommerce section by hovering over Vertical menu and clicking the first retail option

Starting URL: https://www.tranktechnologies.com/

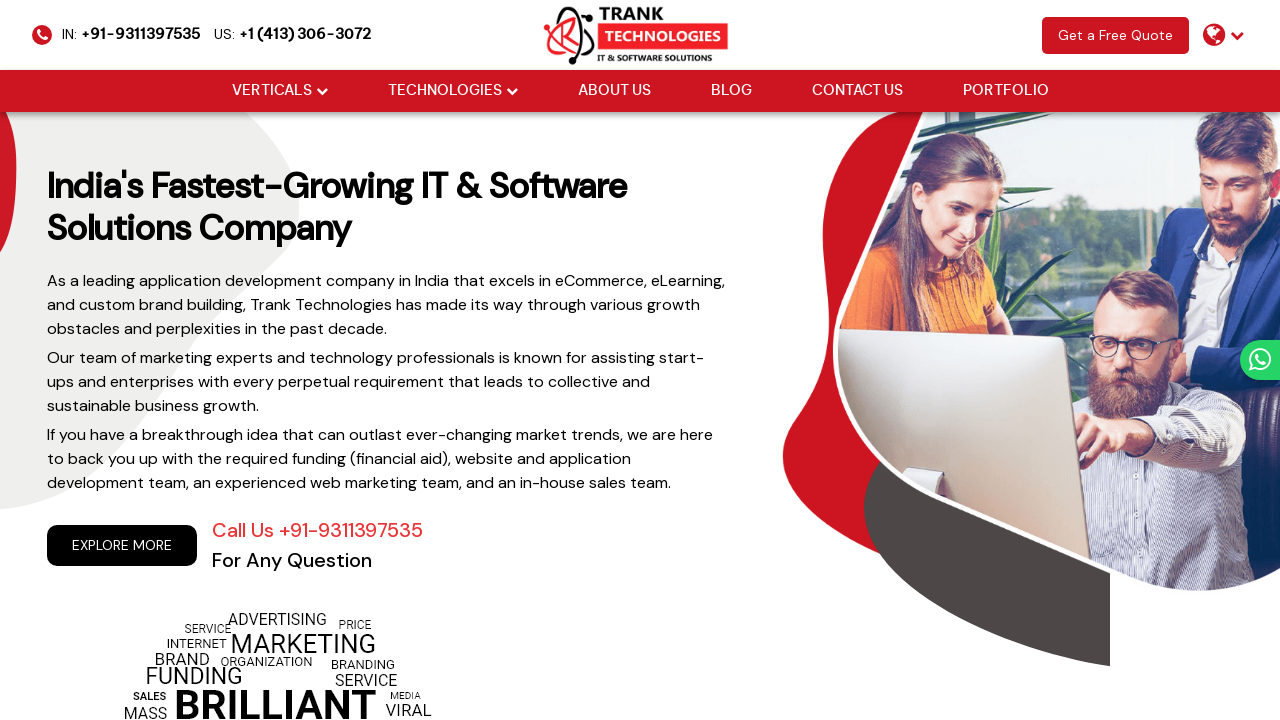

Hovered over Vertical menu item at (272, 91) on (//a[@href='#'])[2]
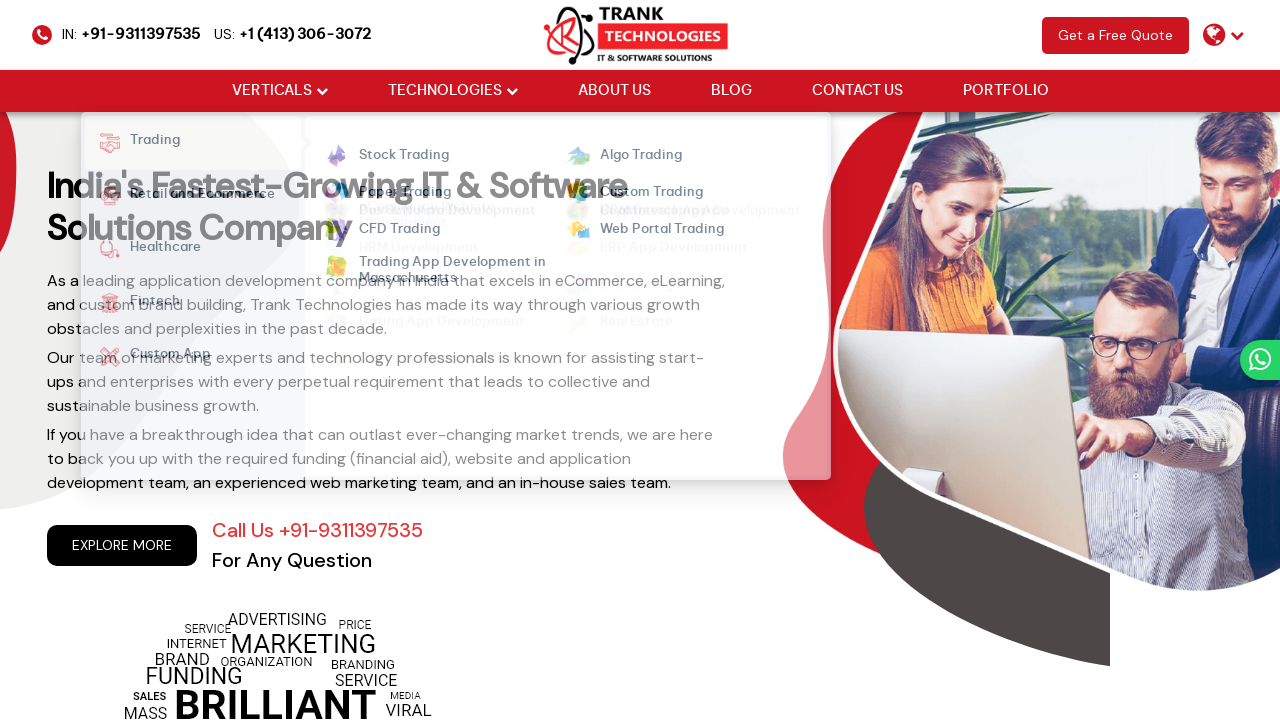

Hovered over Retail and Ecommerce submenu at (193, 196) on xpath=//strong[normalize-space()='Retail and Ecommerce']
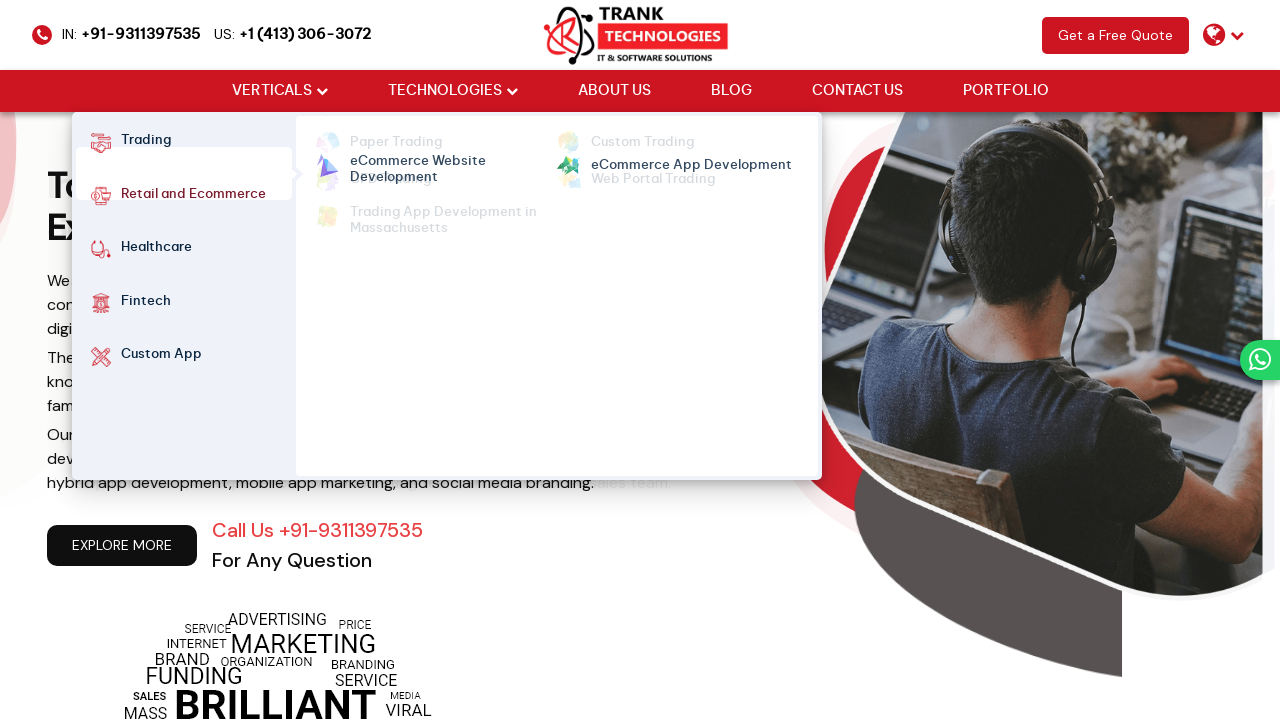

Clicked first retail option to navigate to Retail and Ecommerce section at (453, 160) on xpath=//div[@id='retailEcommerce']//li[1]//a[1]
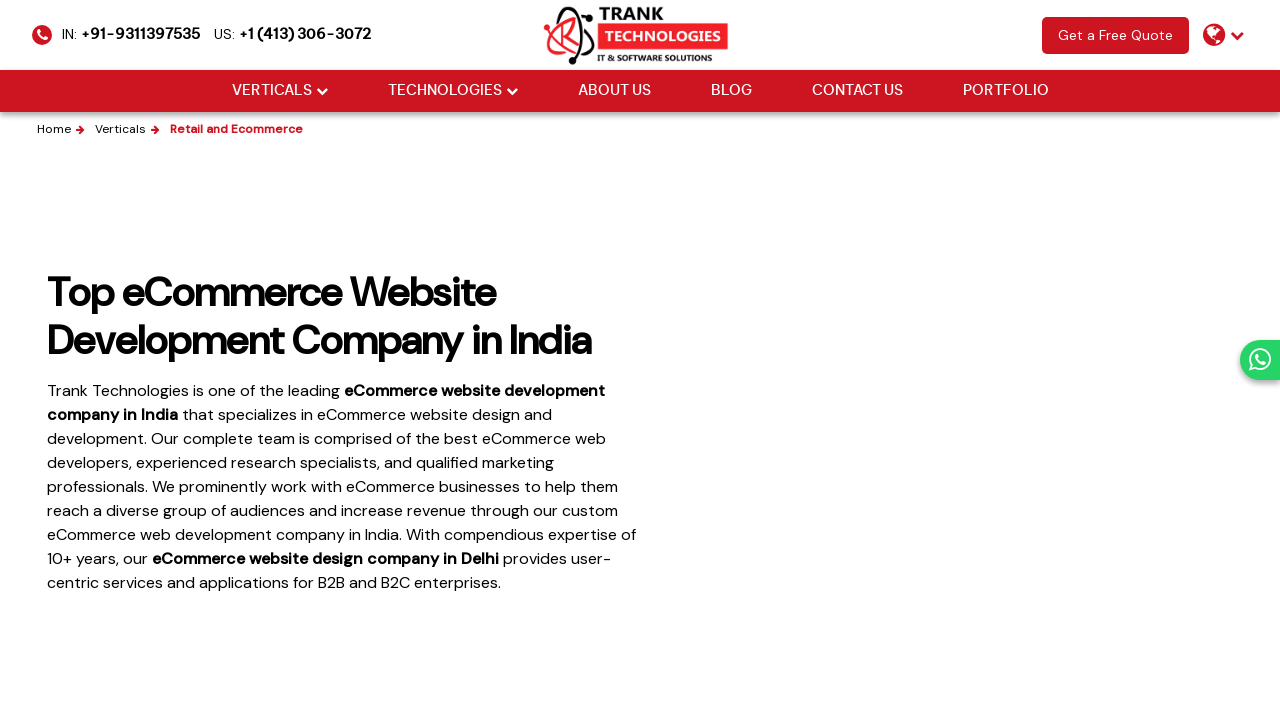

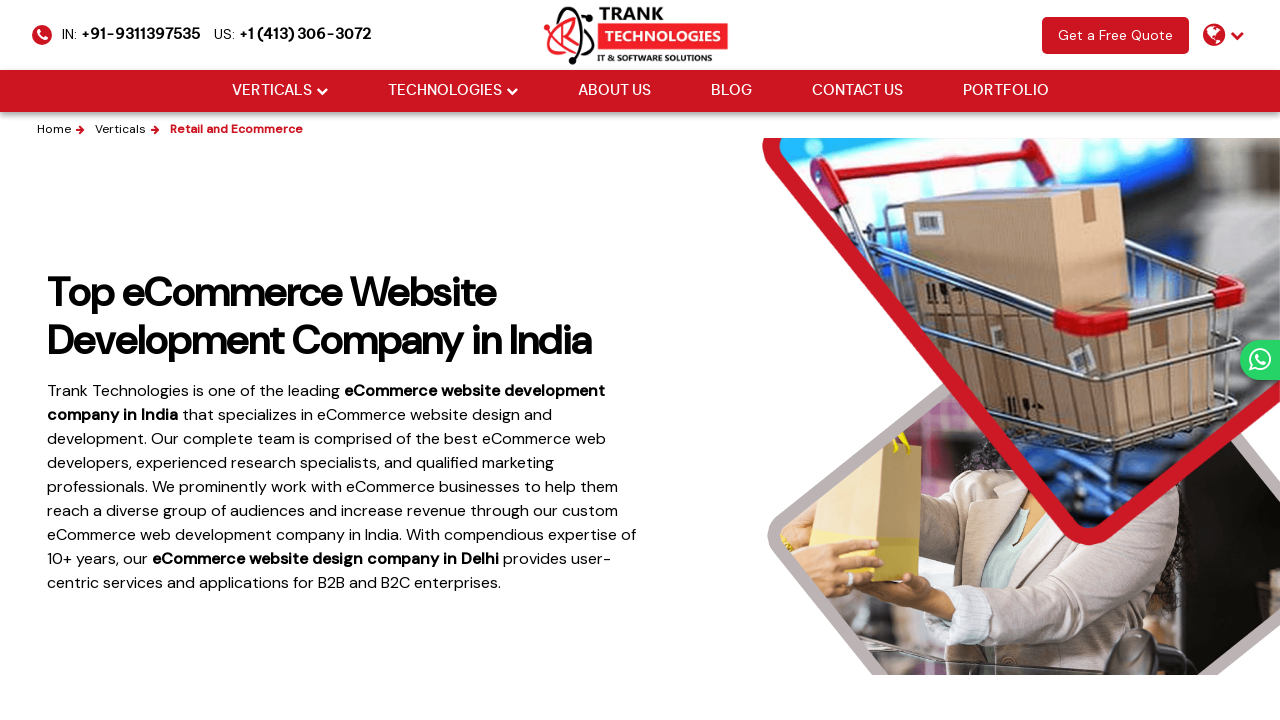